Tests iframe handling by navigating to W3Schools JavaScript alert tryit page, switching to the iframe containing the example code, and clicking a button that triggers an alert.

Starting URL: https://www.w3schools.com/jsref/tryit.asp?filename=tryjsref_alert

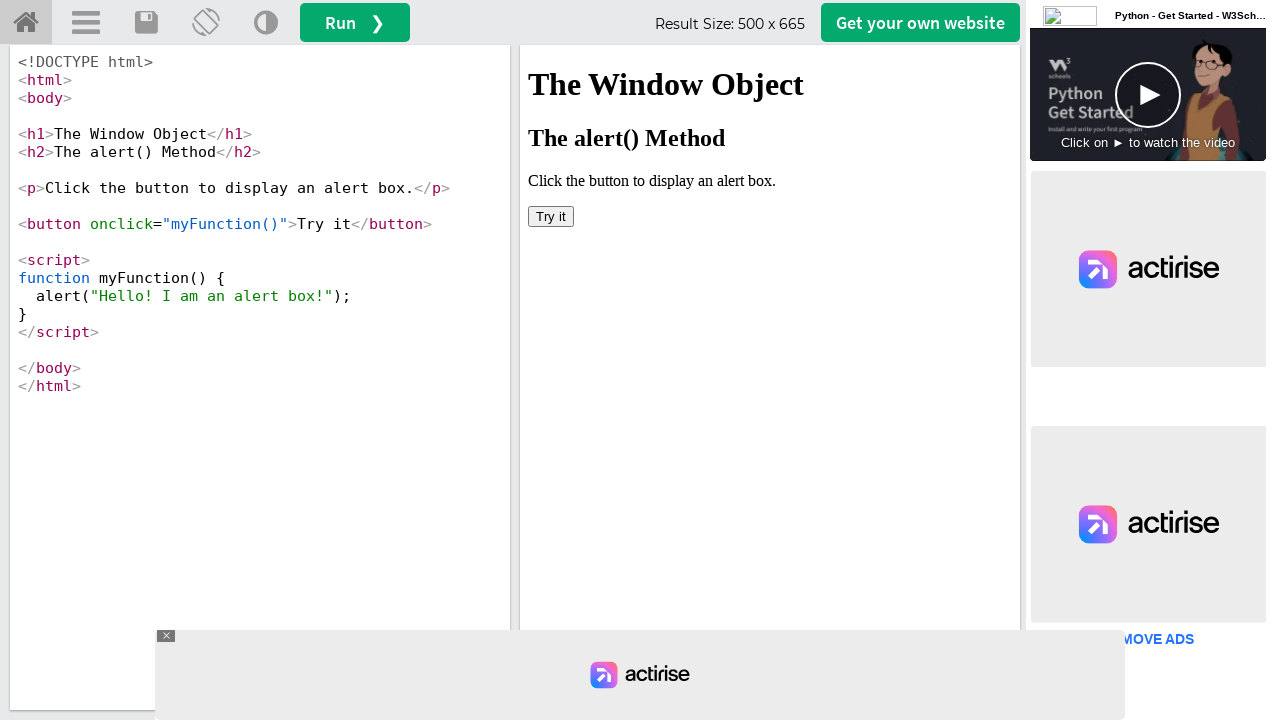

Located iframe with id 'iframeResult' containing the example code
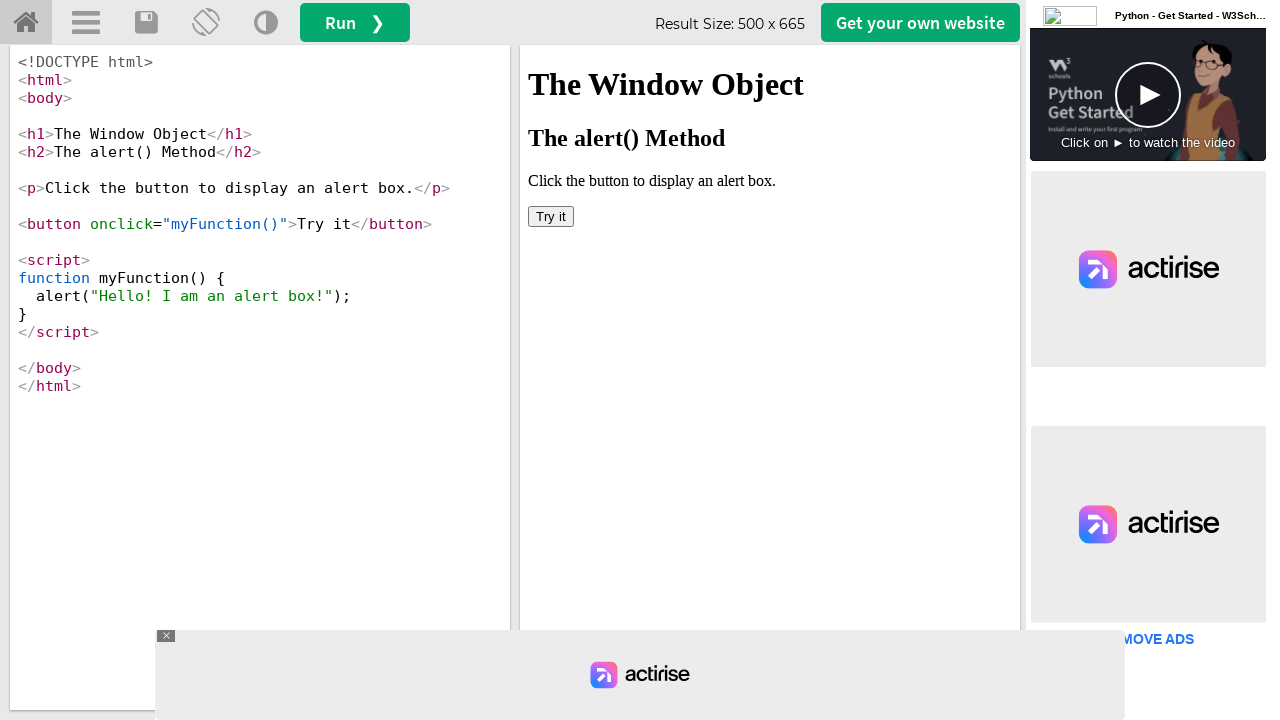

Clicked the button inside the iframe to trigger the alert at (551, 216) on #iframeResult >> internal:control=enter-frame >> xpath=/html/body/button
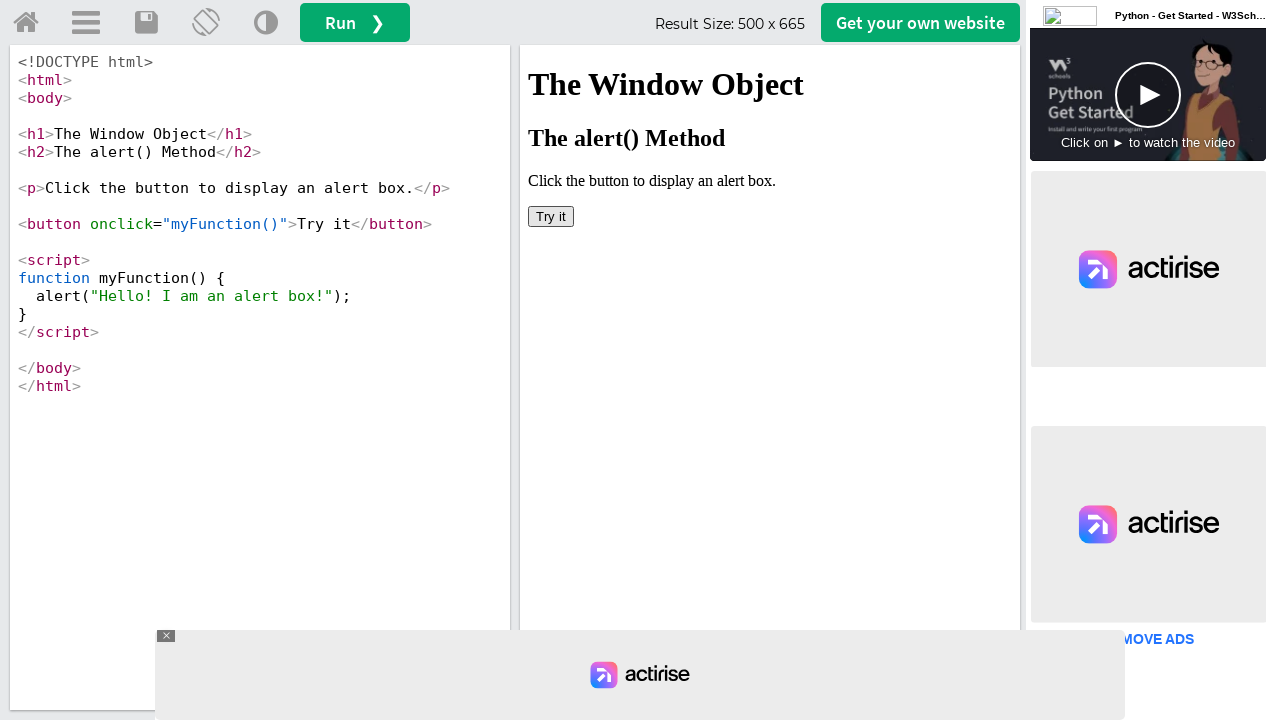

Set up dialog handler to accept the alert
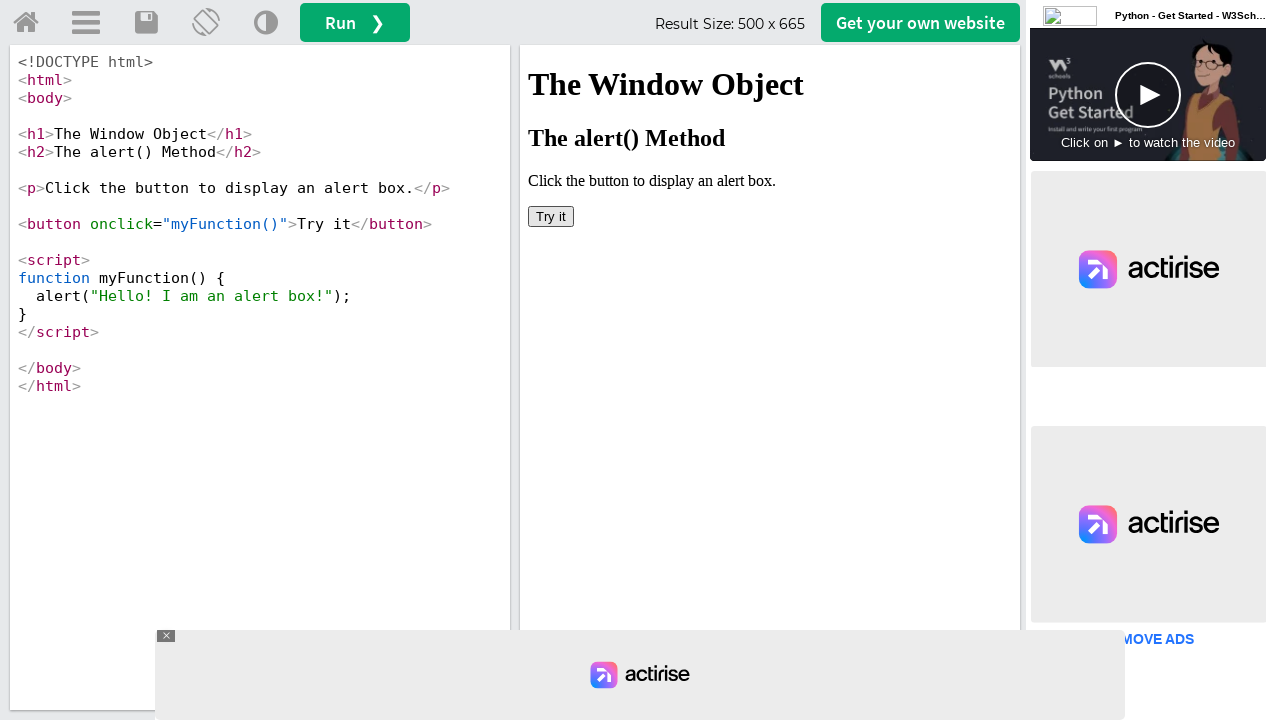

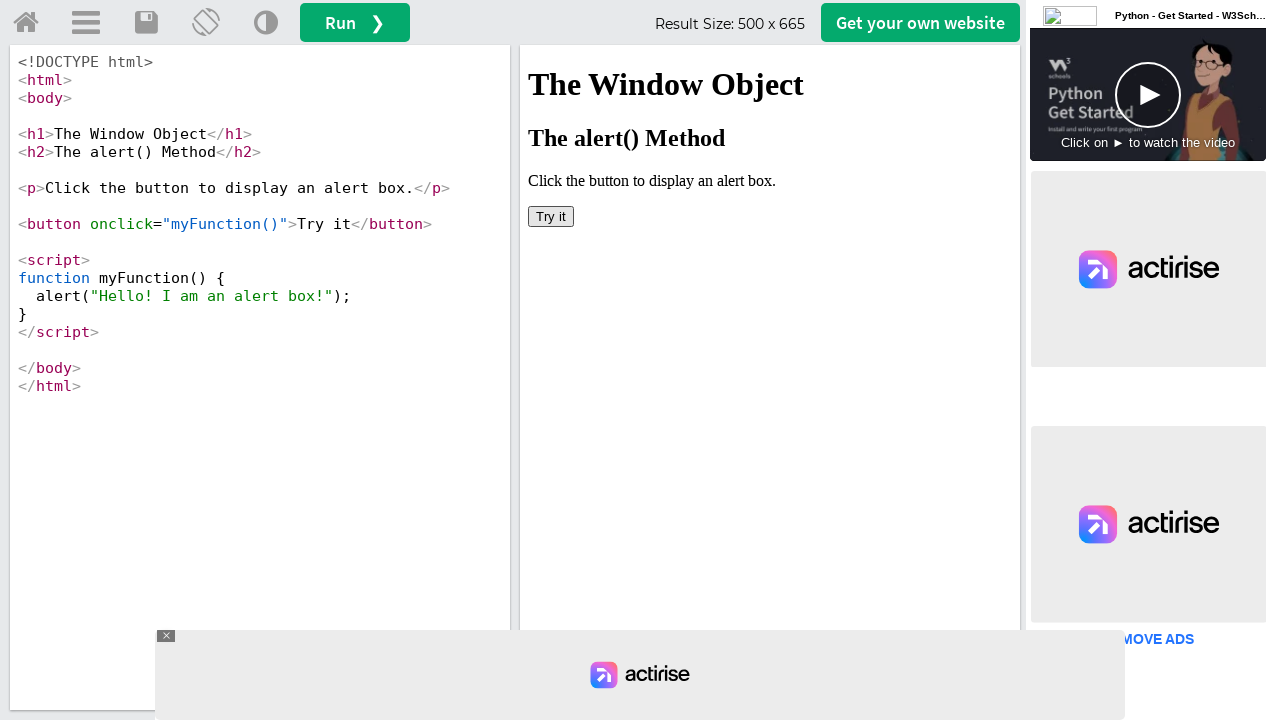